Tests interaction between checkbox, dropdown, and alert by selecting a checkbox, using its label text to select a dropdown option, entering the text in a field, and verifying an alert message

Starting URL: https://rahulshettyacademy.com/AutomationPractice/

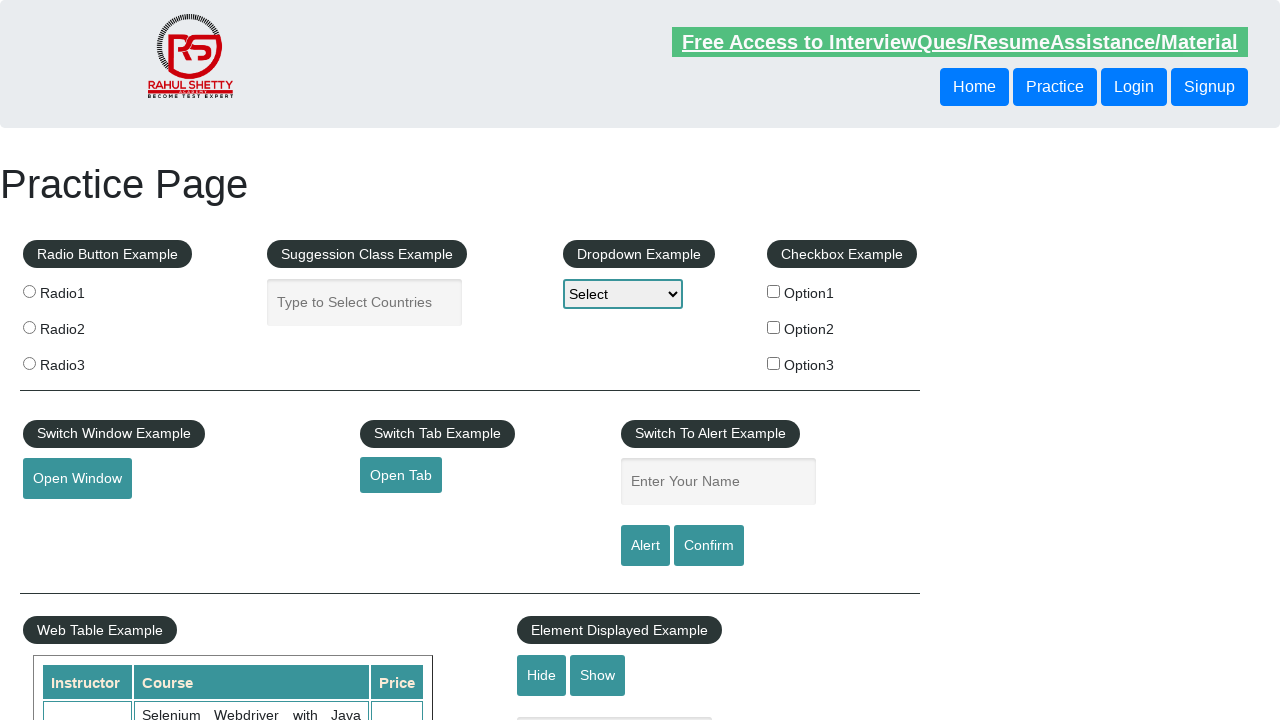

Clicked checkbox option 2 at (774, 327) on input#checkBoxOption2
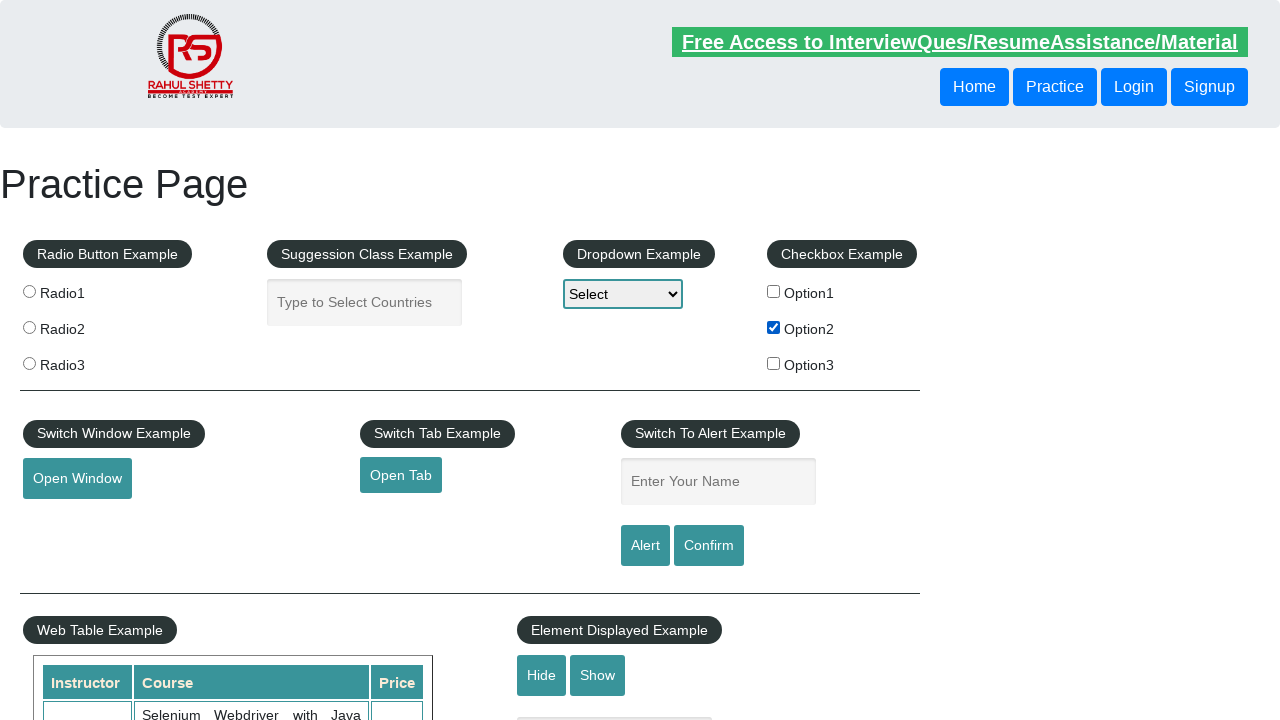

Retrieved checkbox label text: 'Option2'
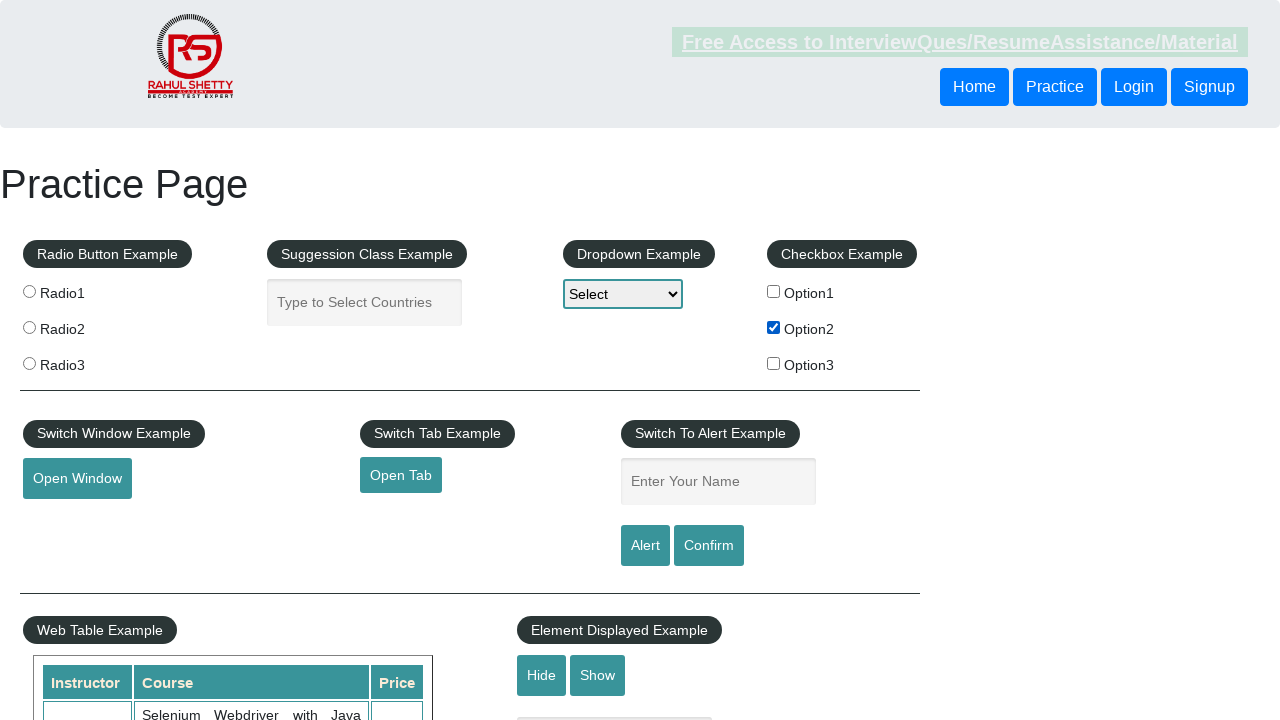

Selected dropdown option with label 'Option2' on select#dropdown-class-example
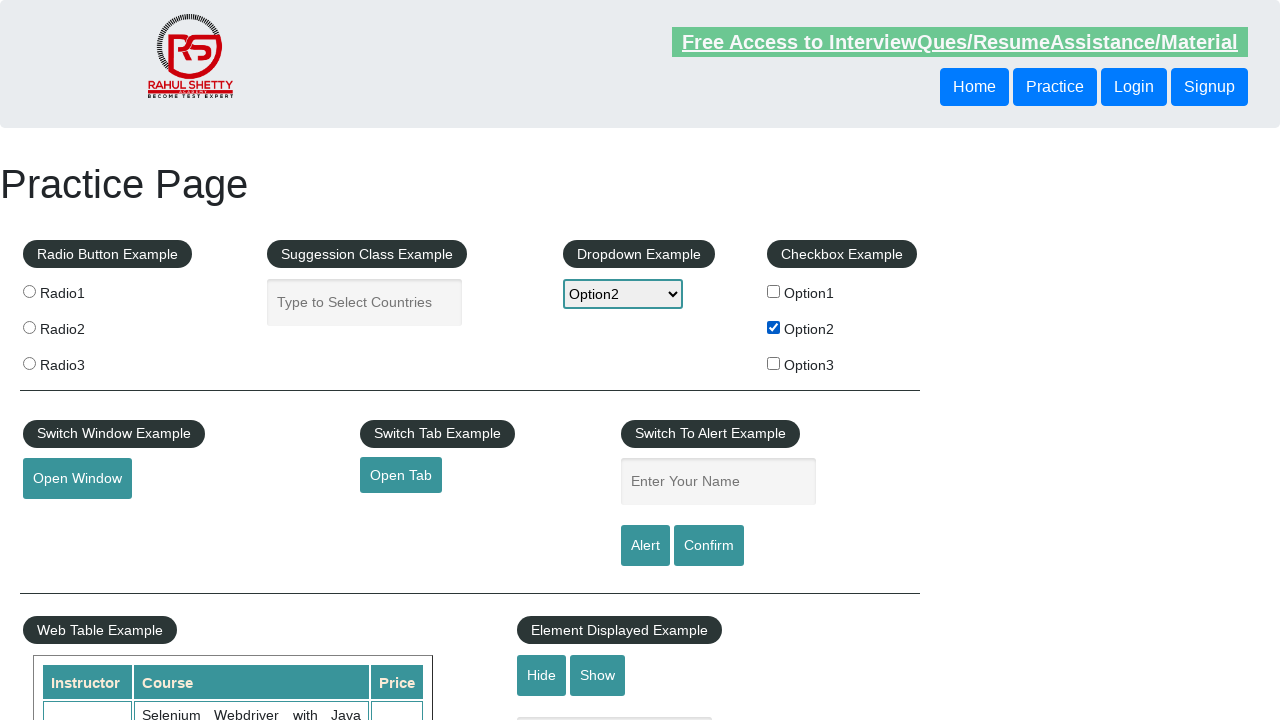

Filled name field with 'Option2' on input#name
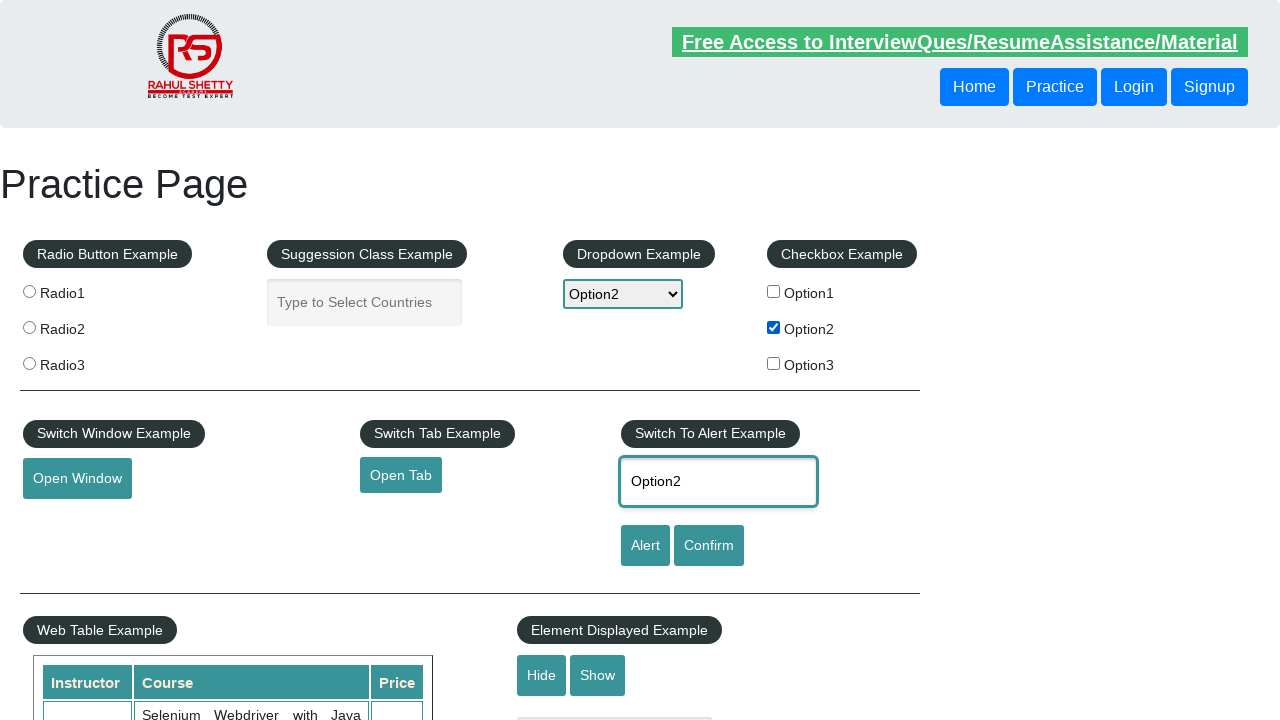

Clicked alert button at (645, 546) on #alertbtn
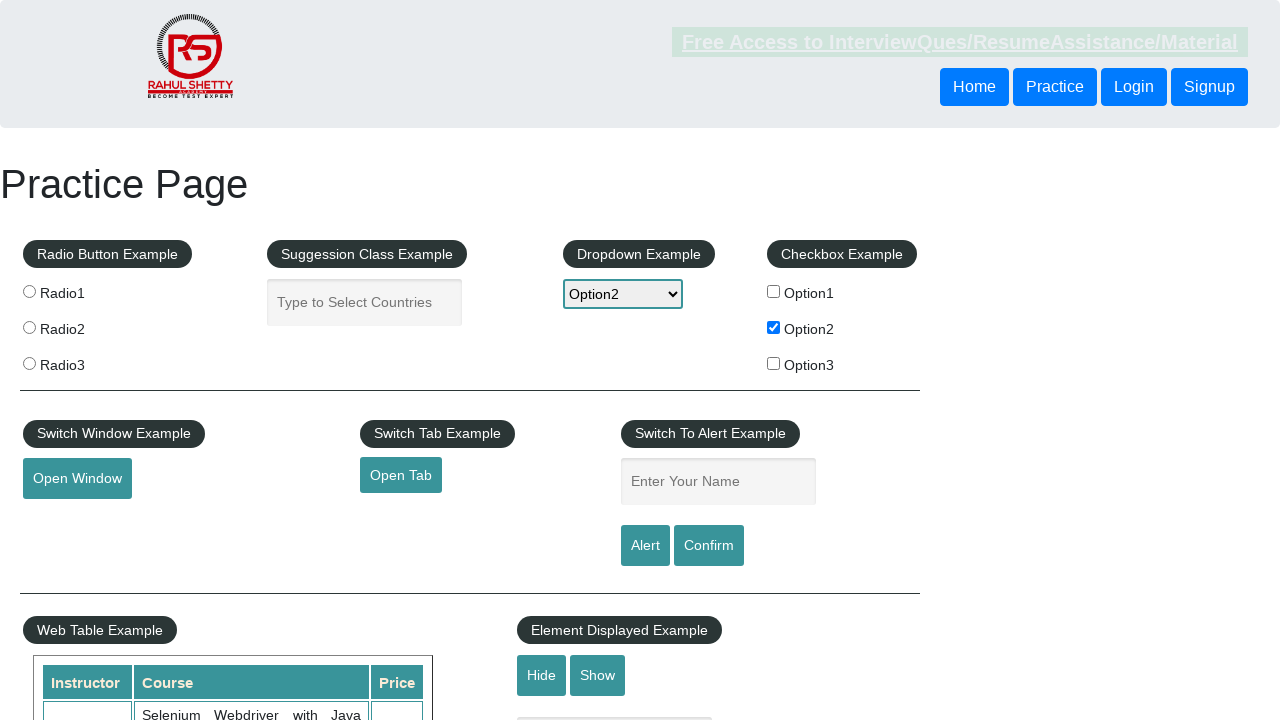

Set up dialog handler to accept alerts
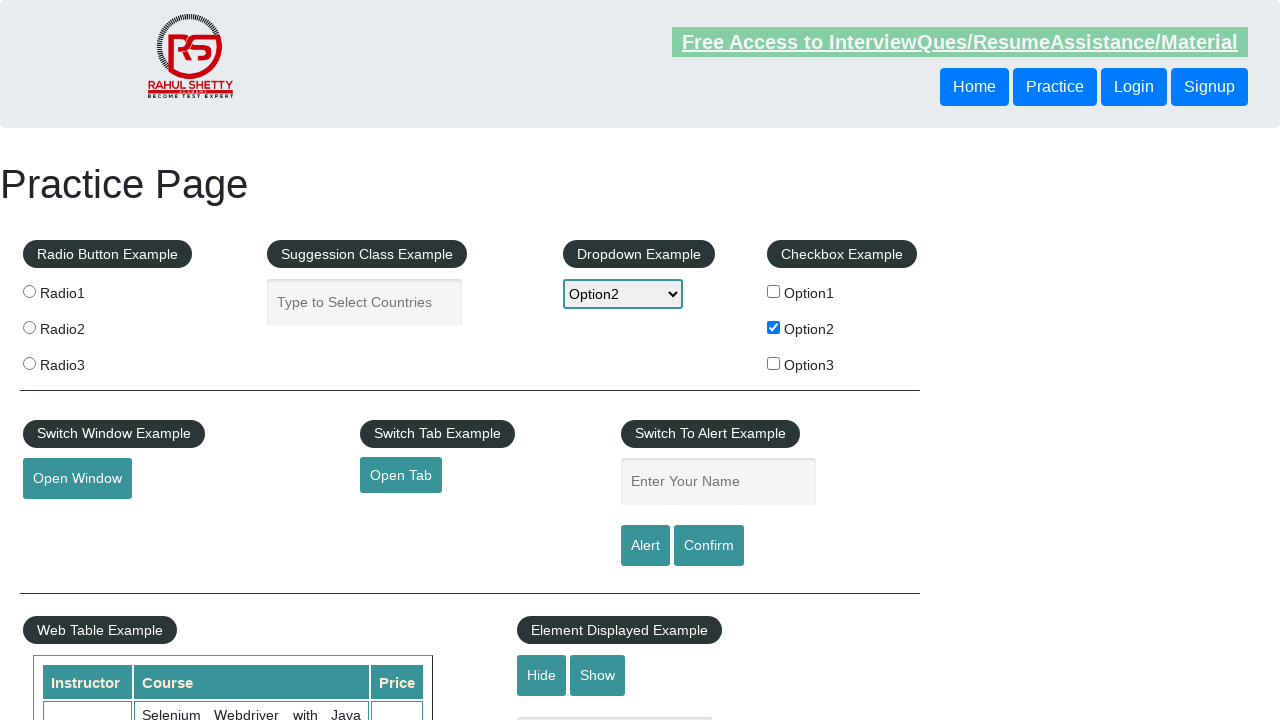

Waited for alert dialog to be processed
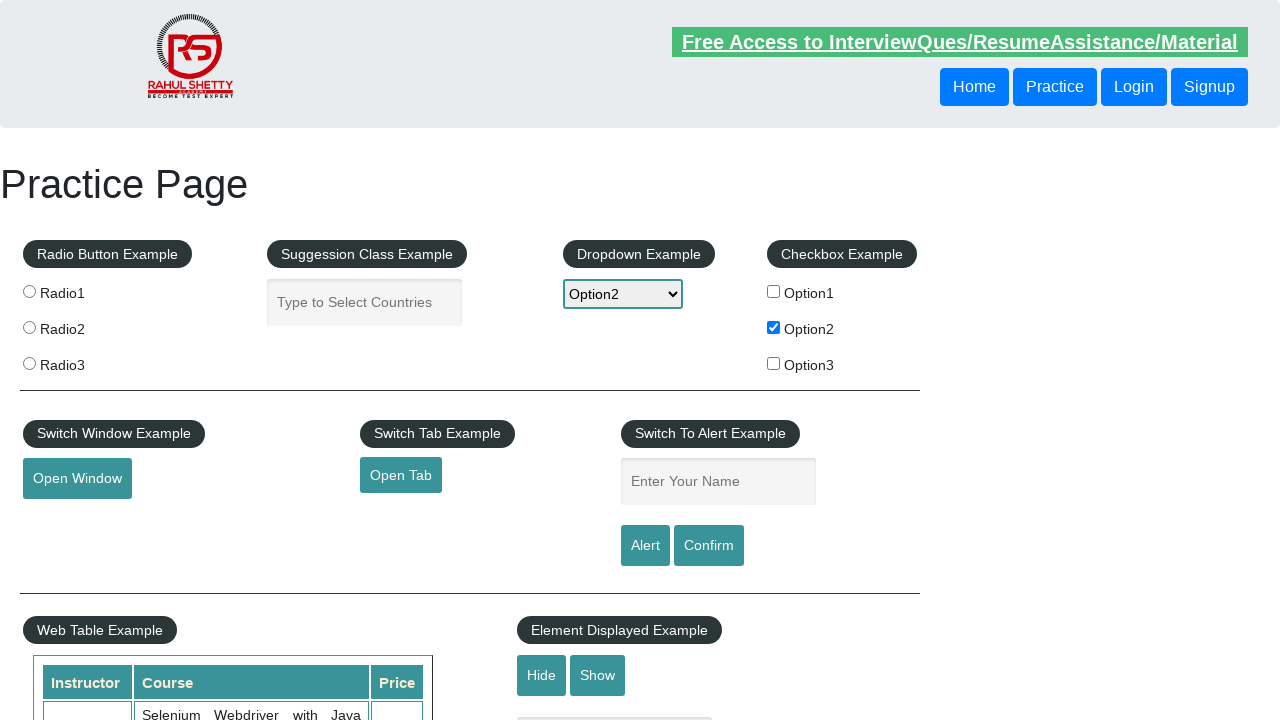

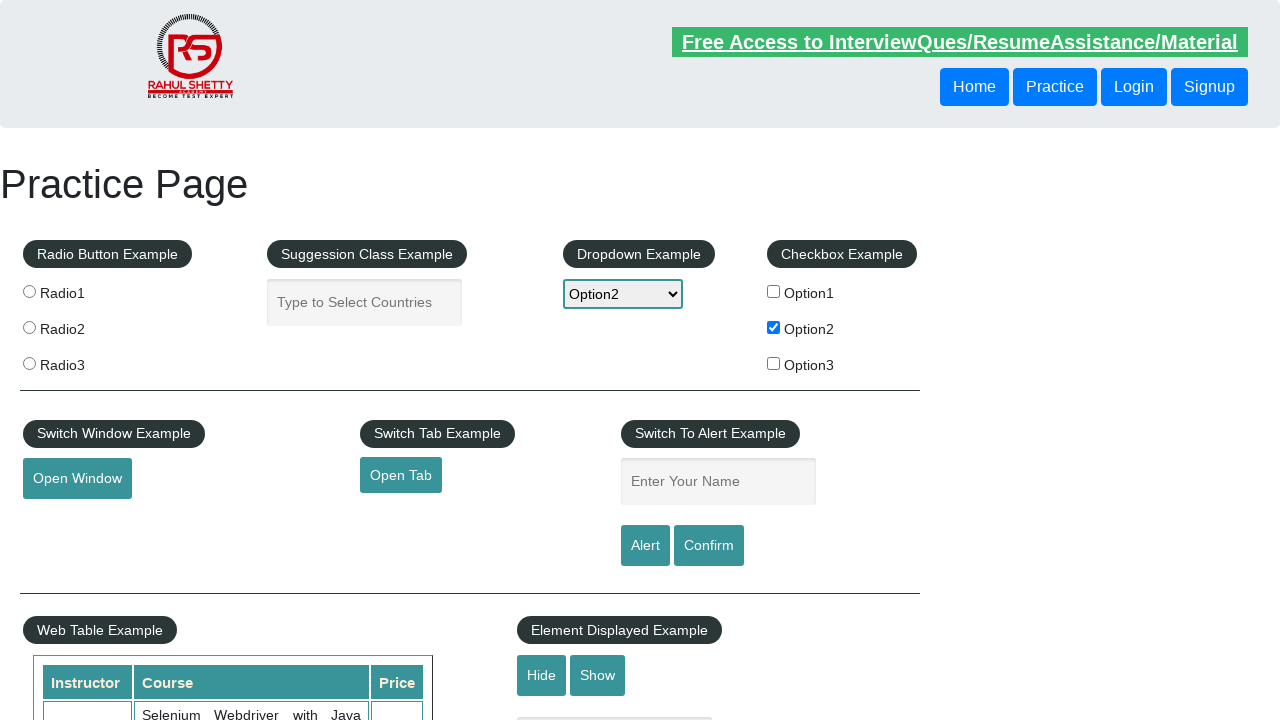